Tests the GreenCart e-commerce site by searching for a product using a short name and verifying the product name is displayed in the results.

Starting URL: https://rahulshettyacademy.com/seleniumPractise/#/

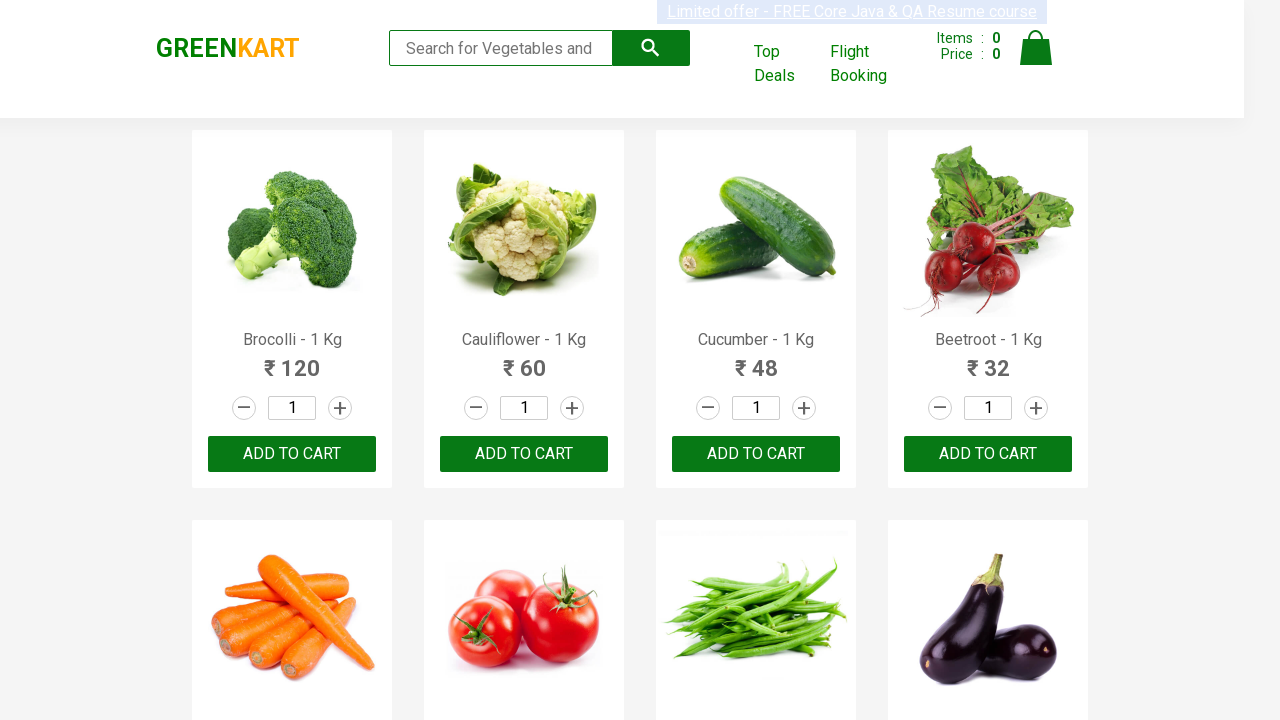

Filled search field with 'Tom' to search for product on input[type='search']
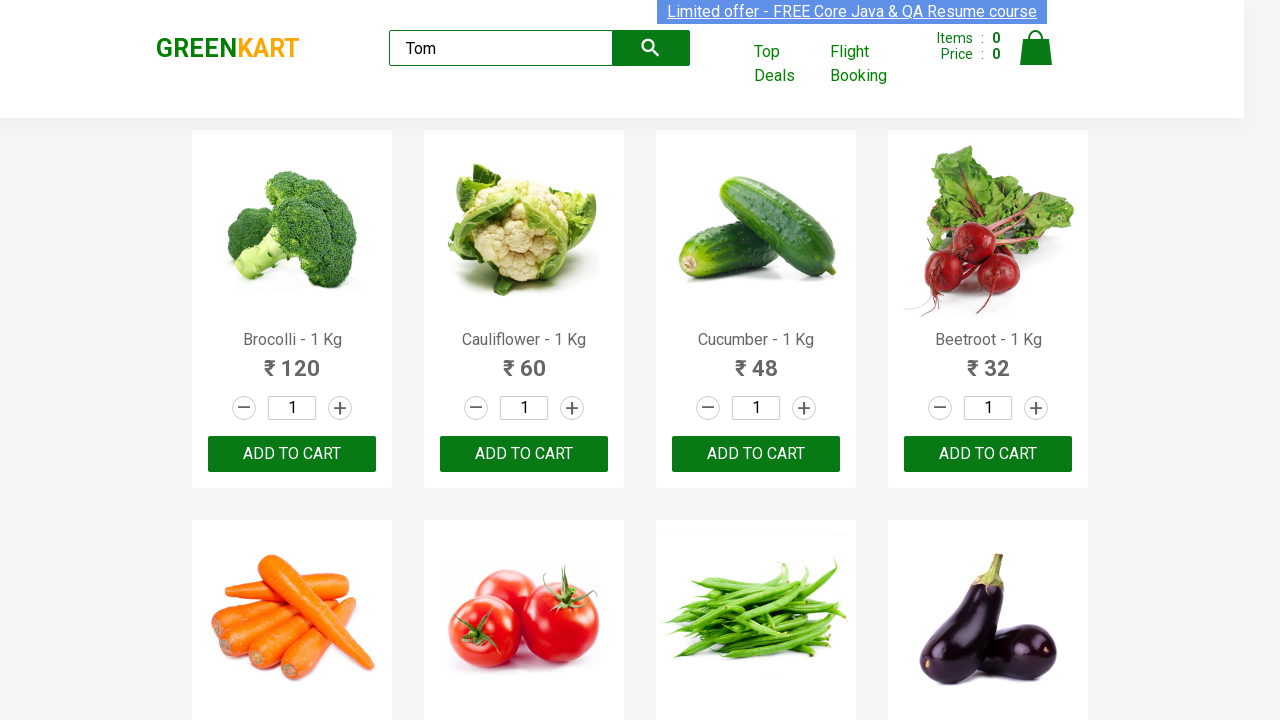

Search results loaded with product names visible
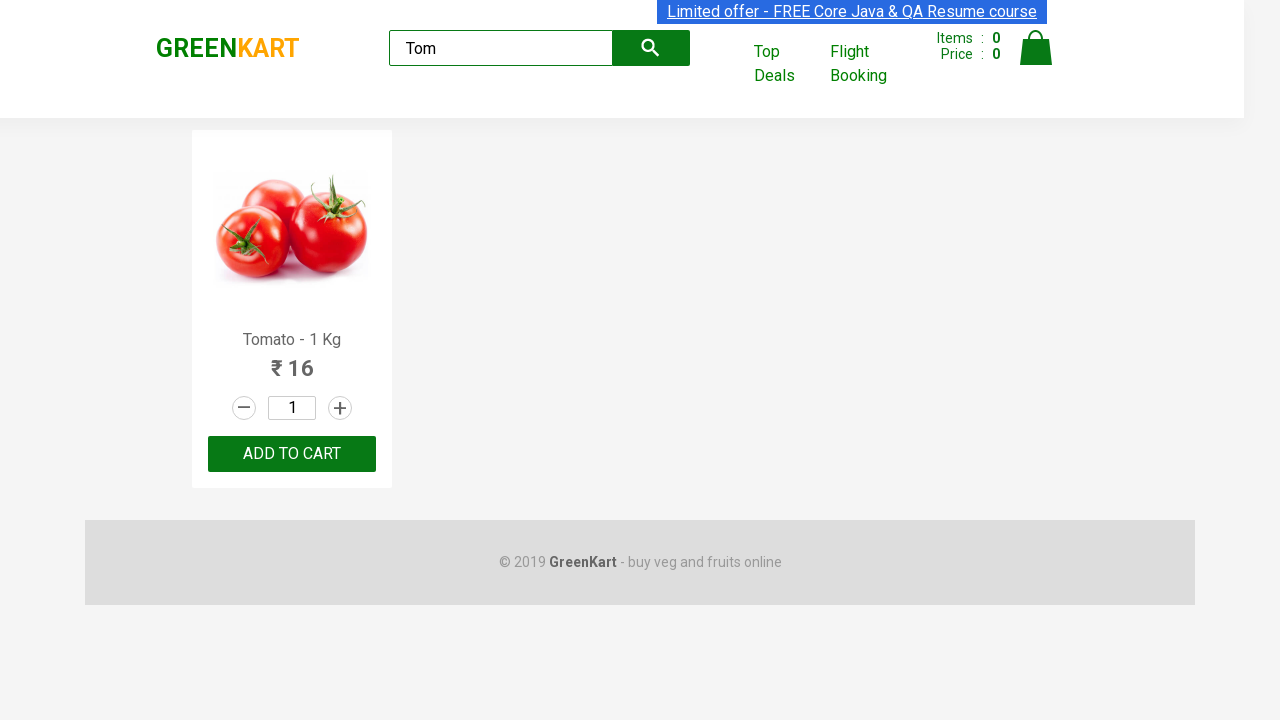

Extracted product name 'Tomato' from search results
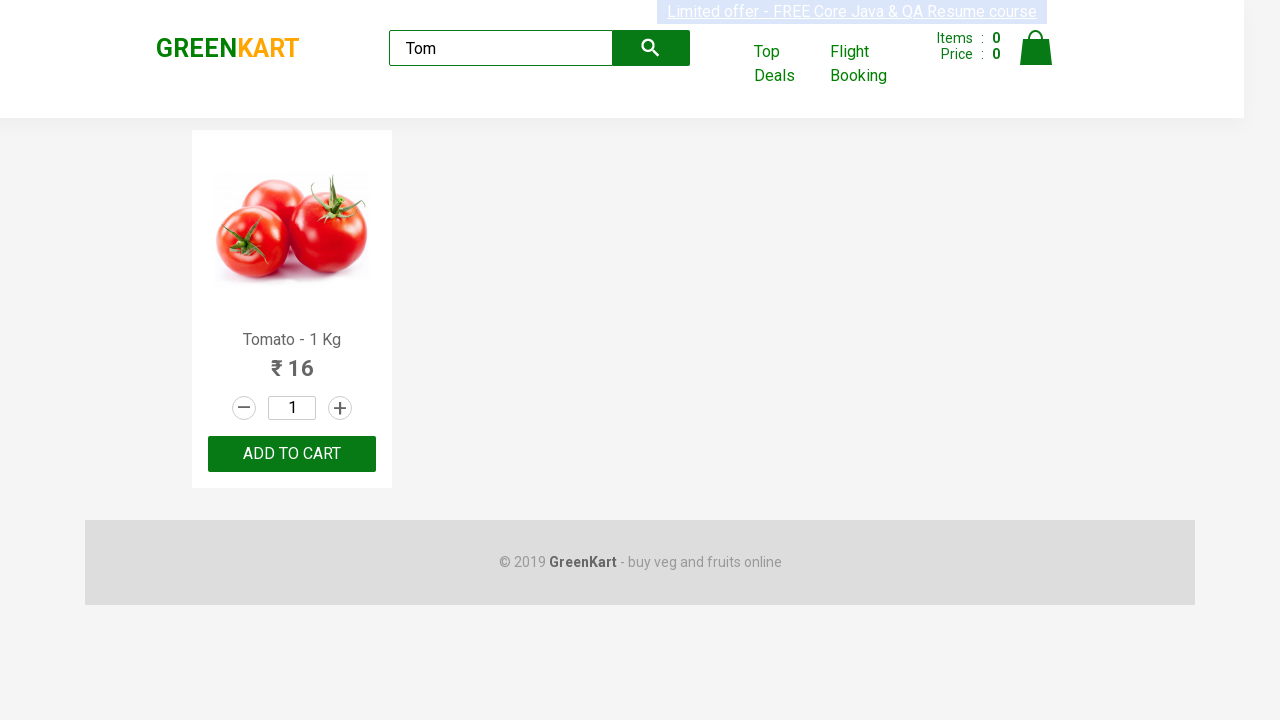

Verified product name 'Tomato' is displayed in results
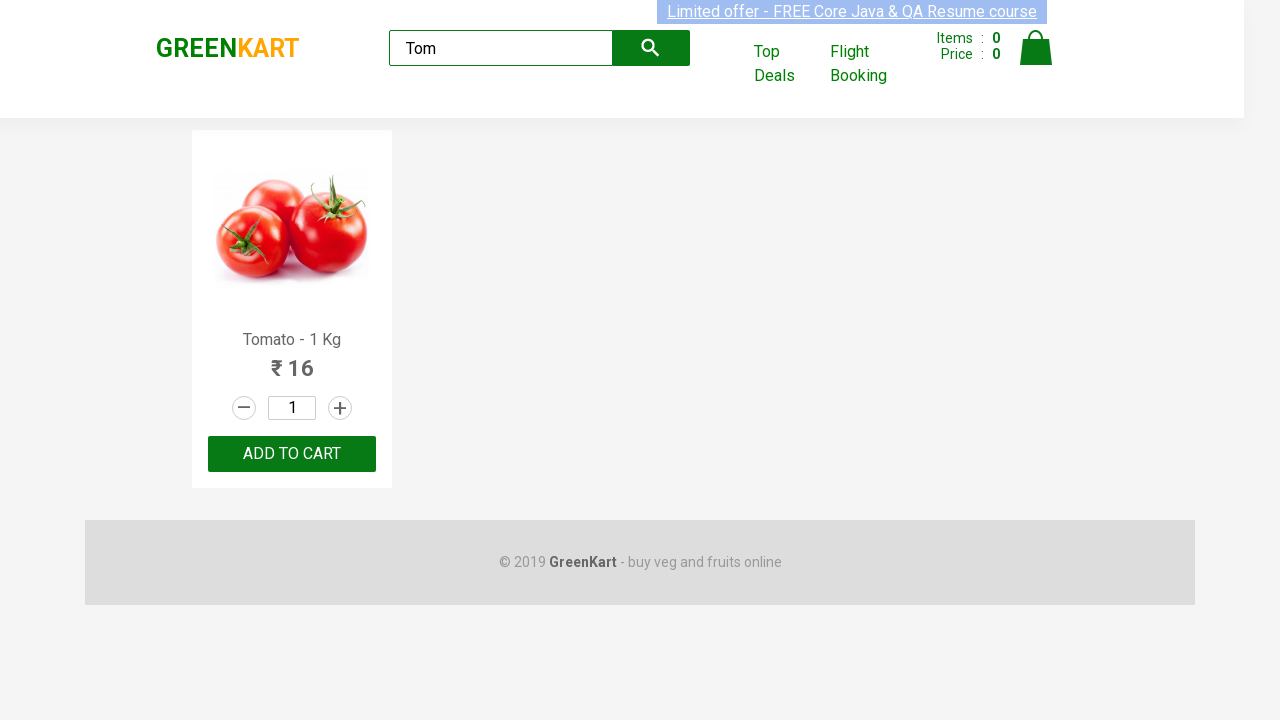

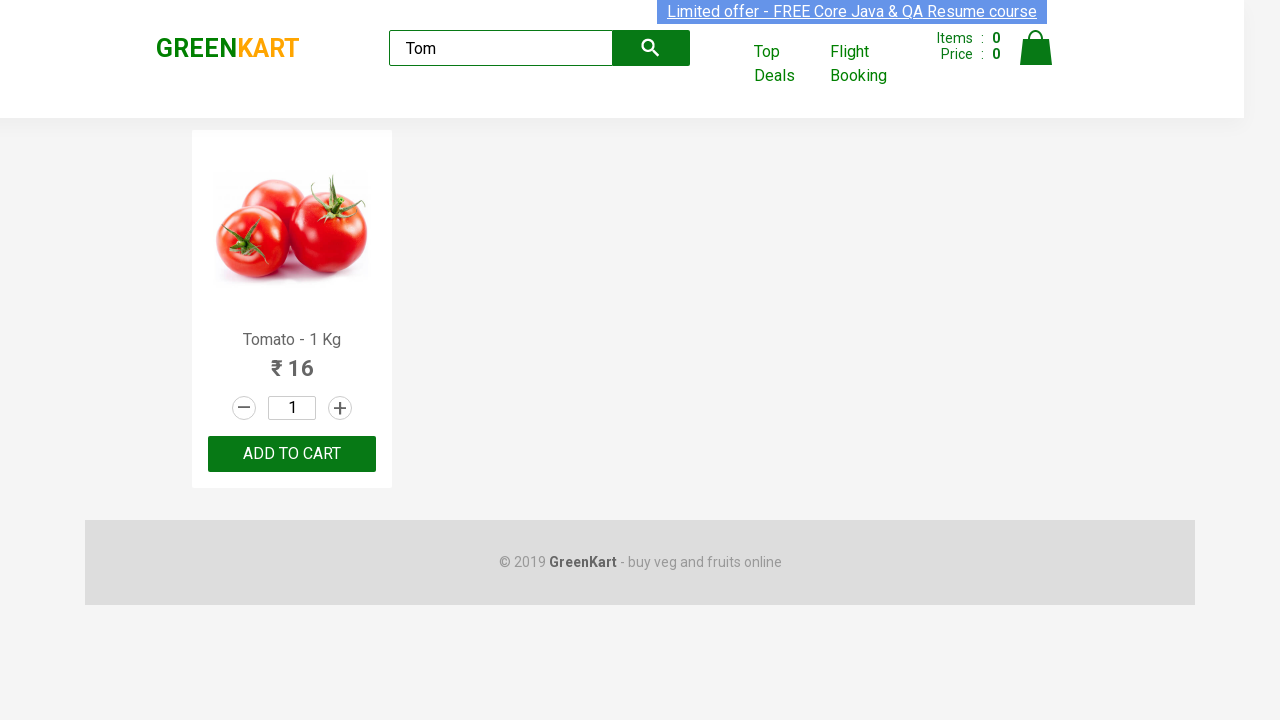